Navigates to the DemoBlaze e-commerce homepage and verifies that phone product listings are displayed on the page.

Starting URL: https://www.demoblaze.com/

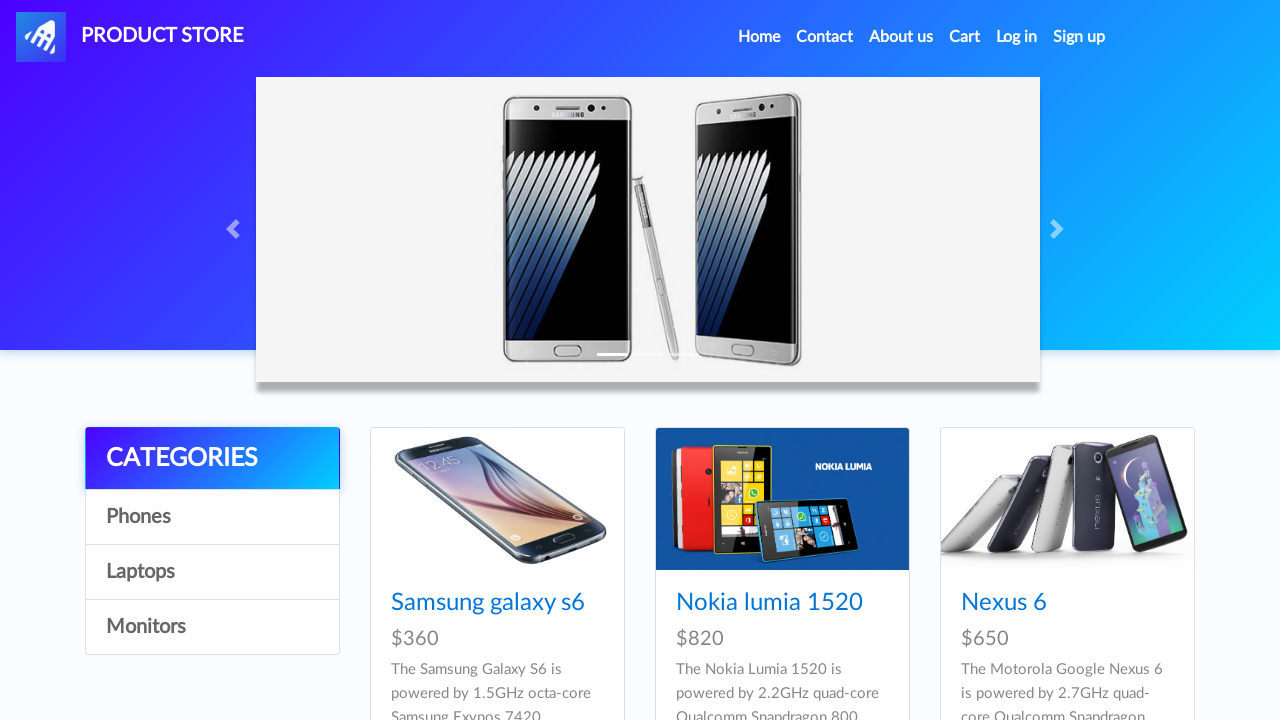

Waited for product listings to load on DemoBlaze homepage
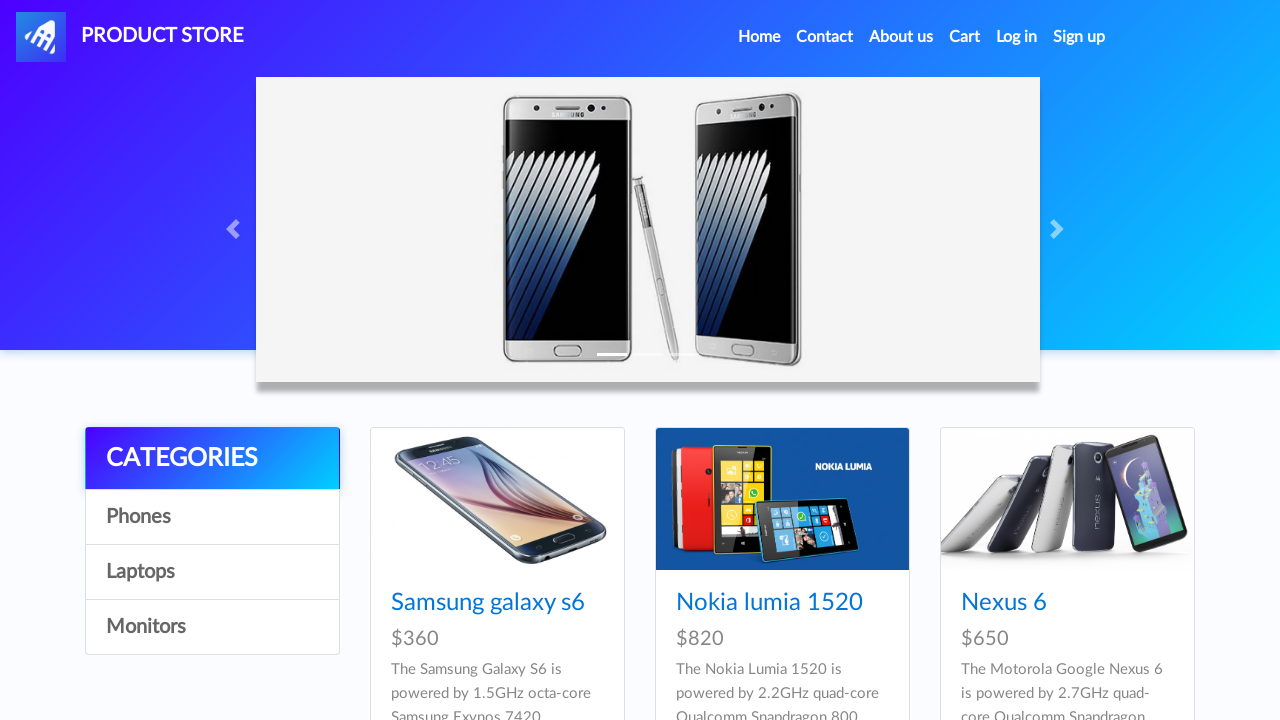

Located product elements in the page
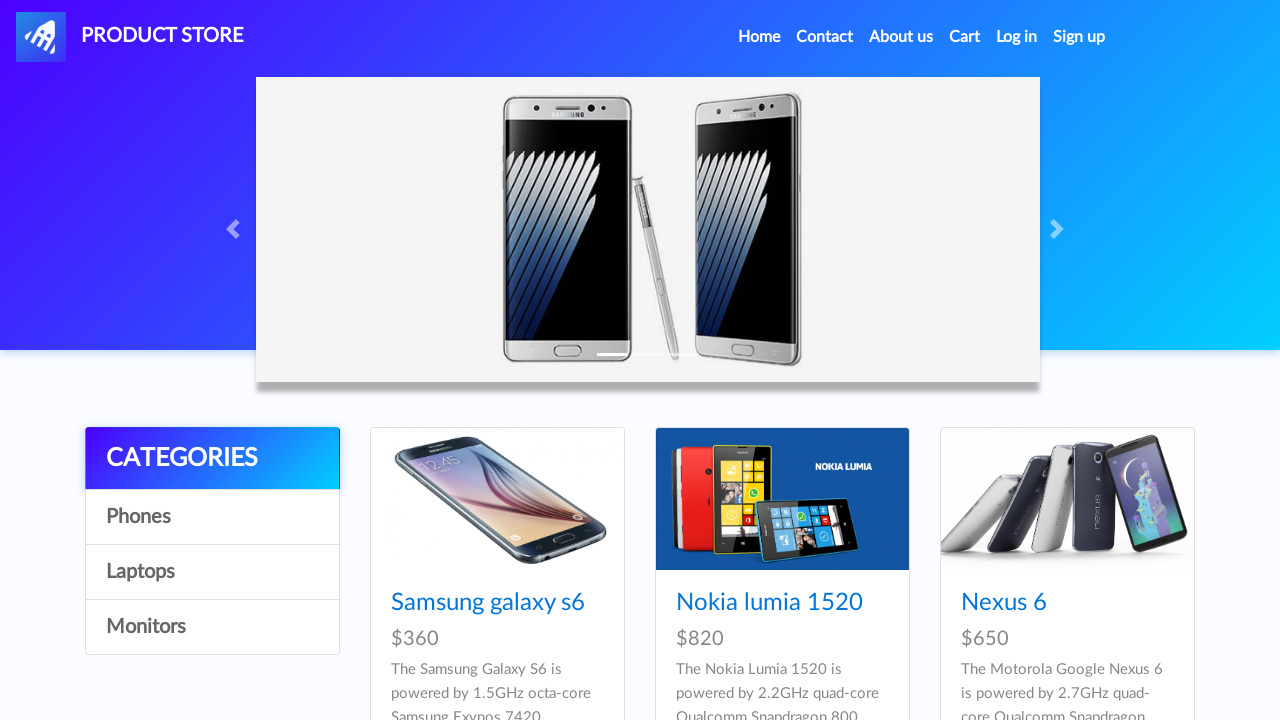

Verified first product listing is visible
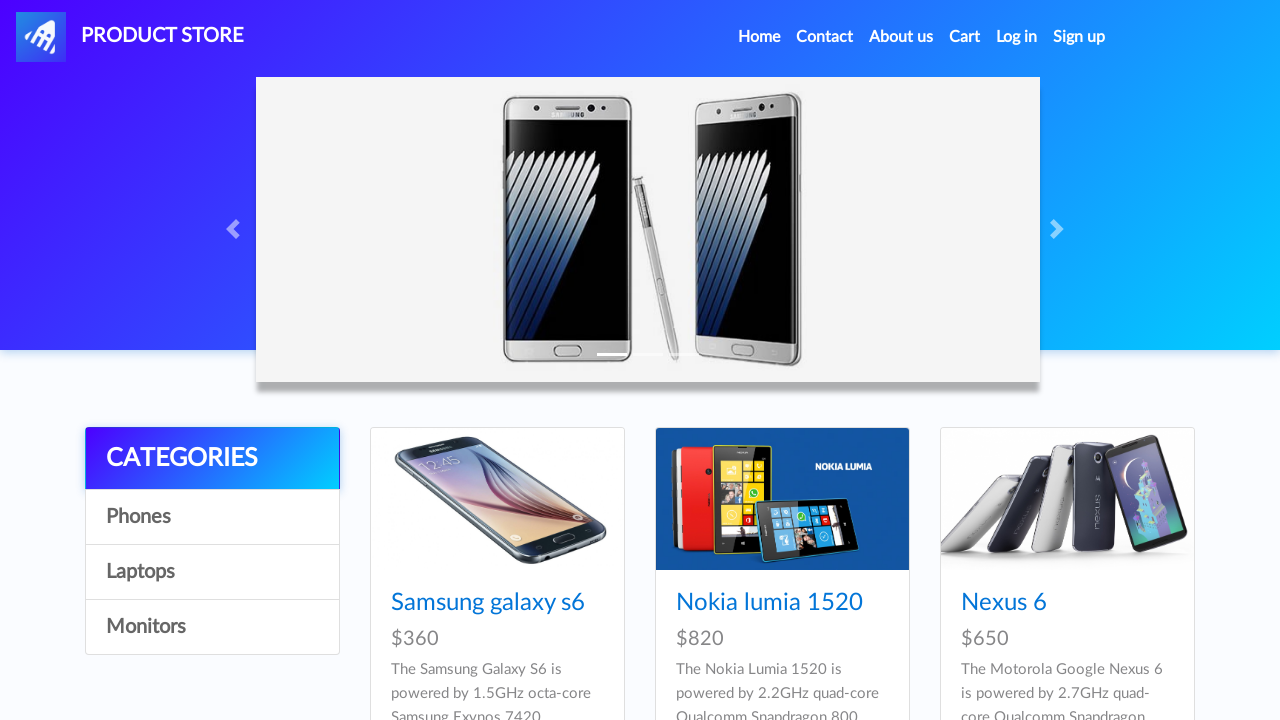

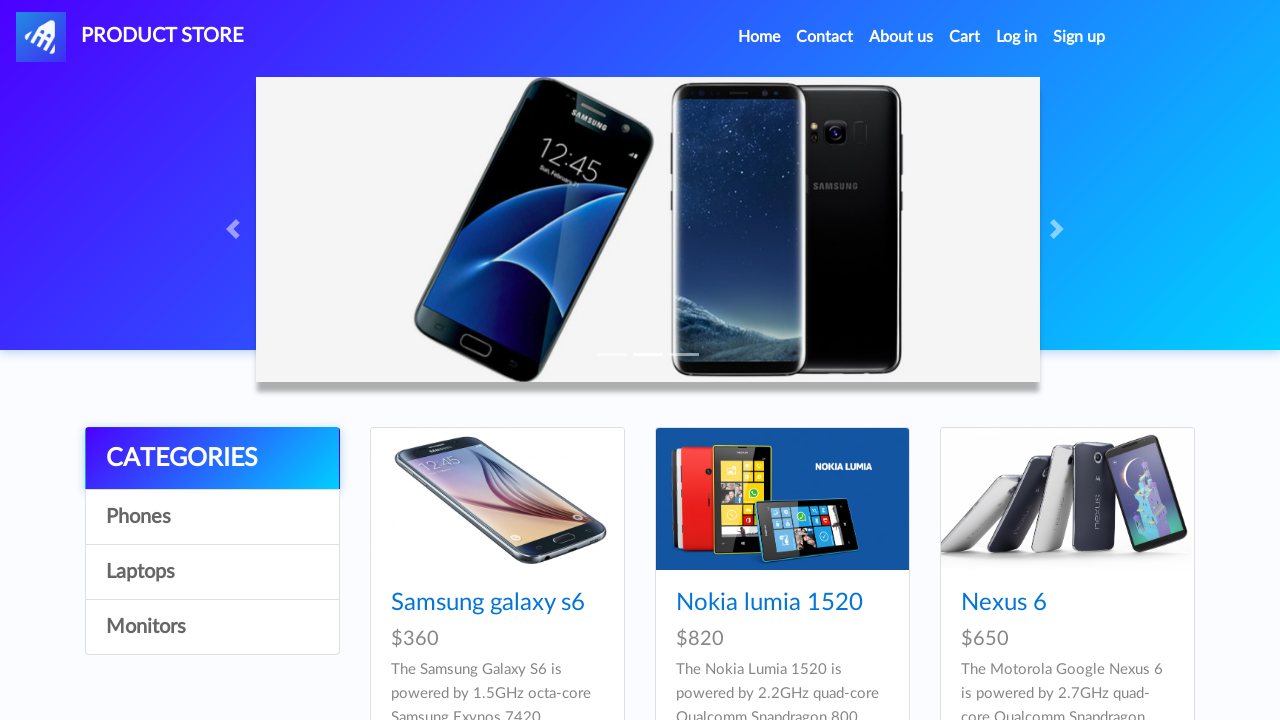